Tests that clicking Clear completed removes completed items from the list

Starting URL: https://demo.playwright.dev/todomvc

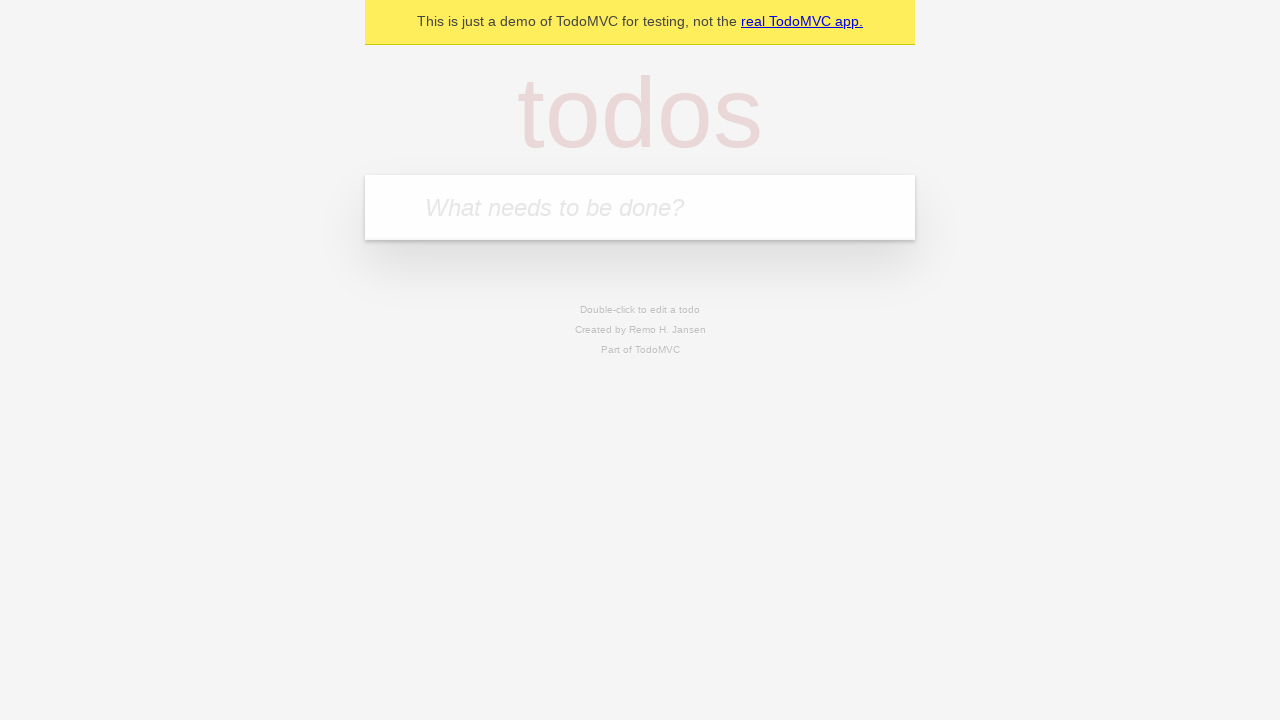

Filled new todo field with 'buy some cheese' on .new-todo
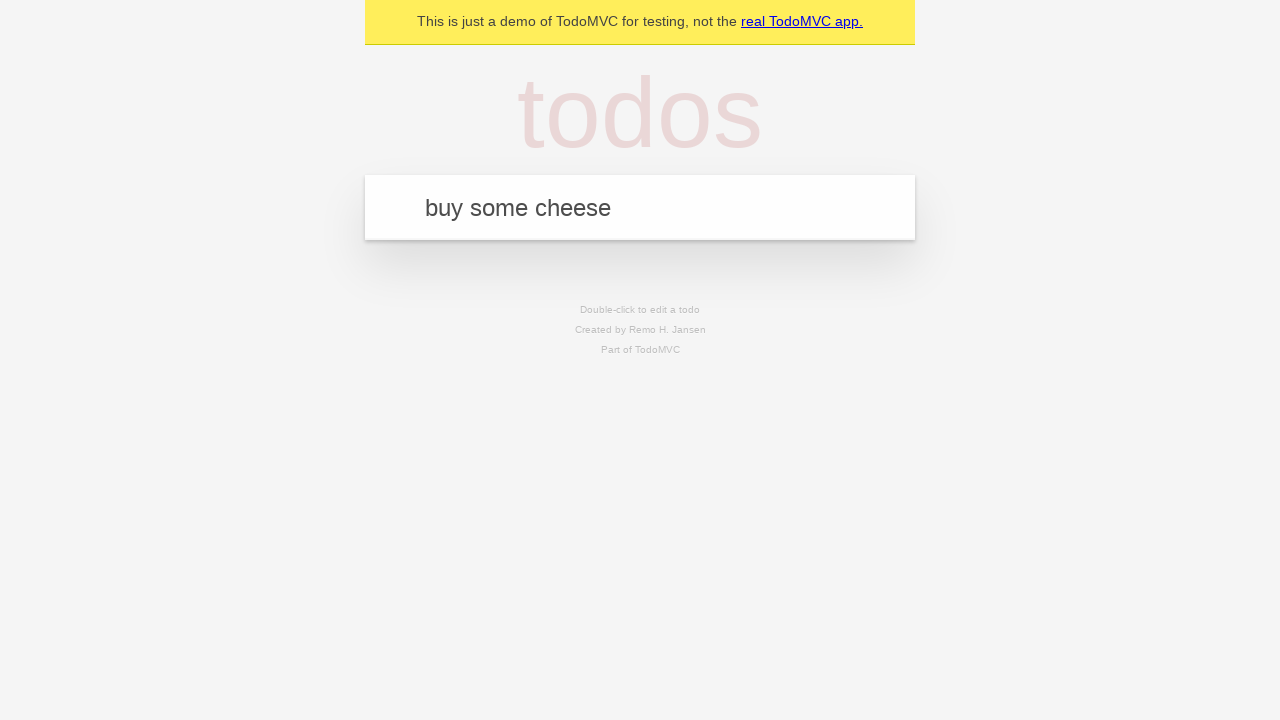

Pressed Enter to add first todo item on .new-todo
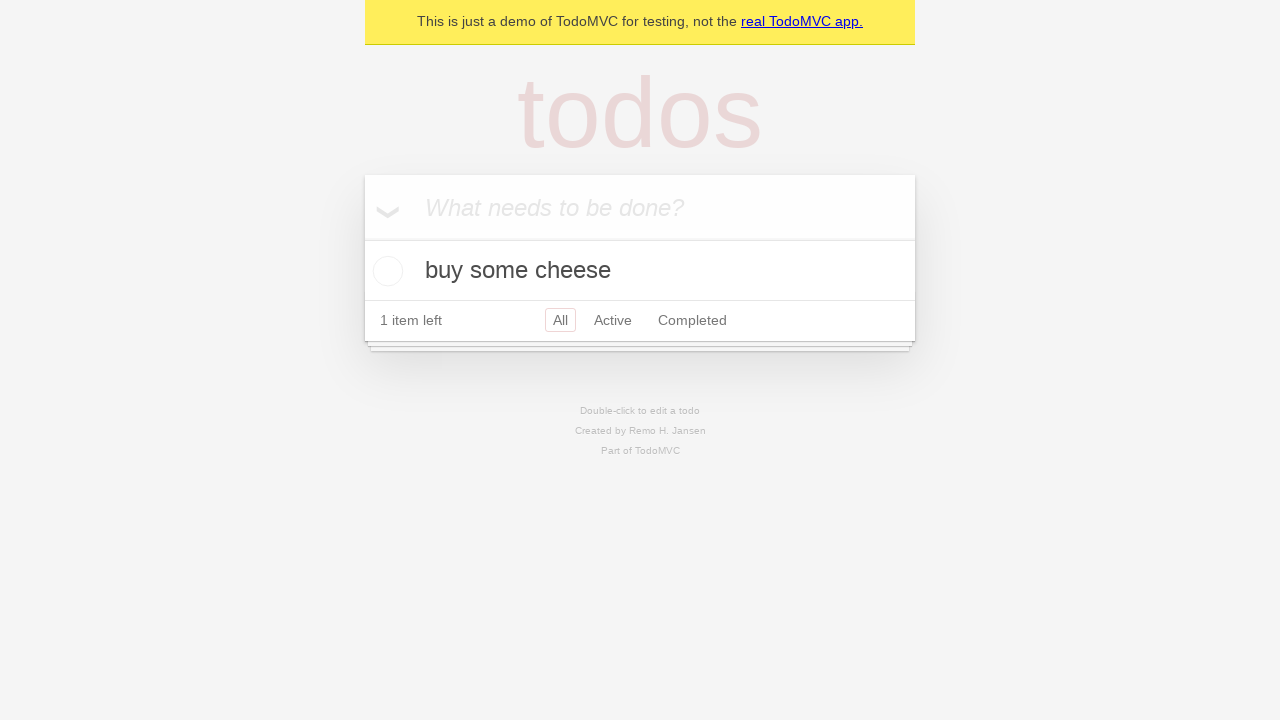

Filled new todo field with 'feed the cat' on .new-todo
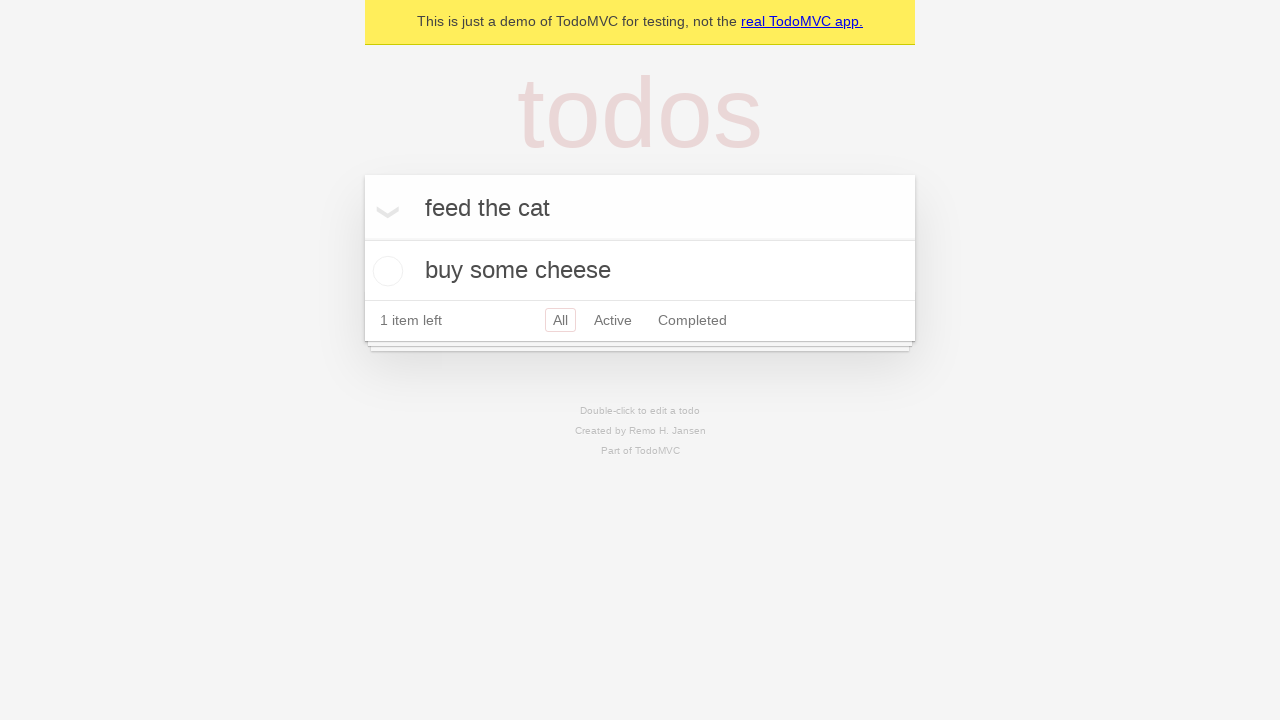

Pressed Enter to add second todo item on .new-todo
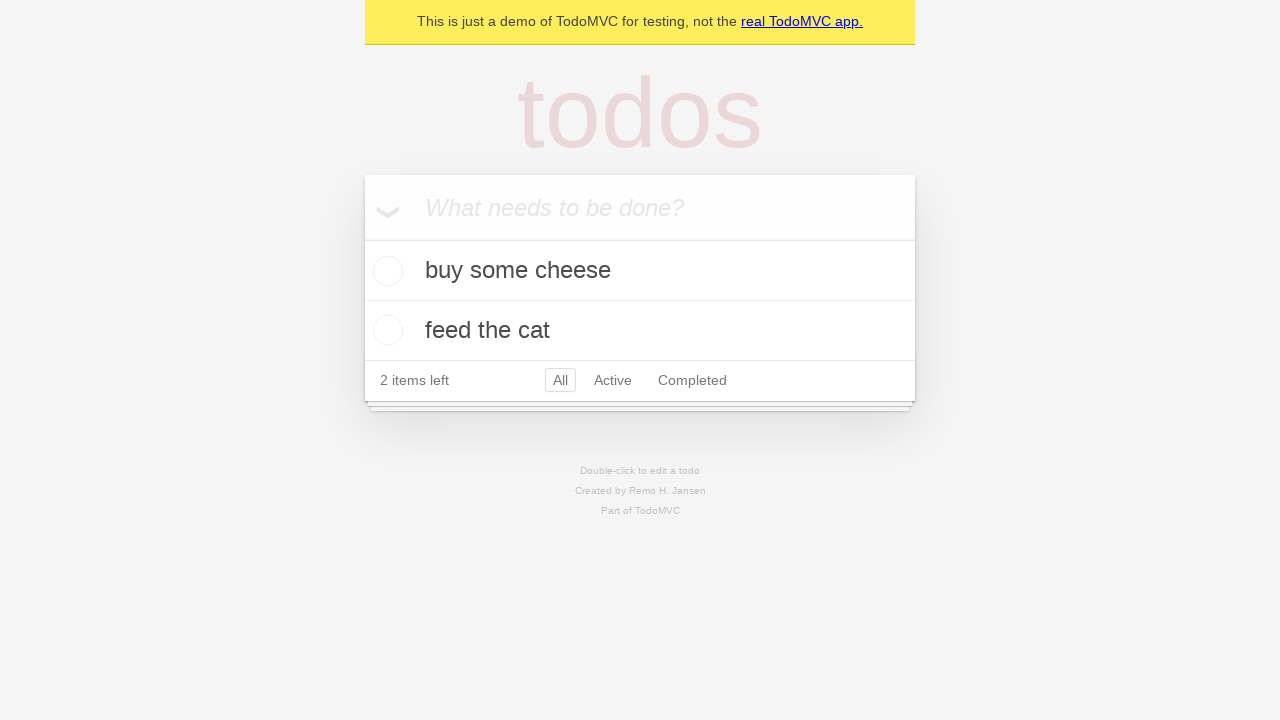

Filled new todo field with 'book a doctors appointment' on .new-todo
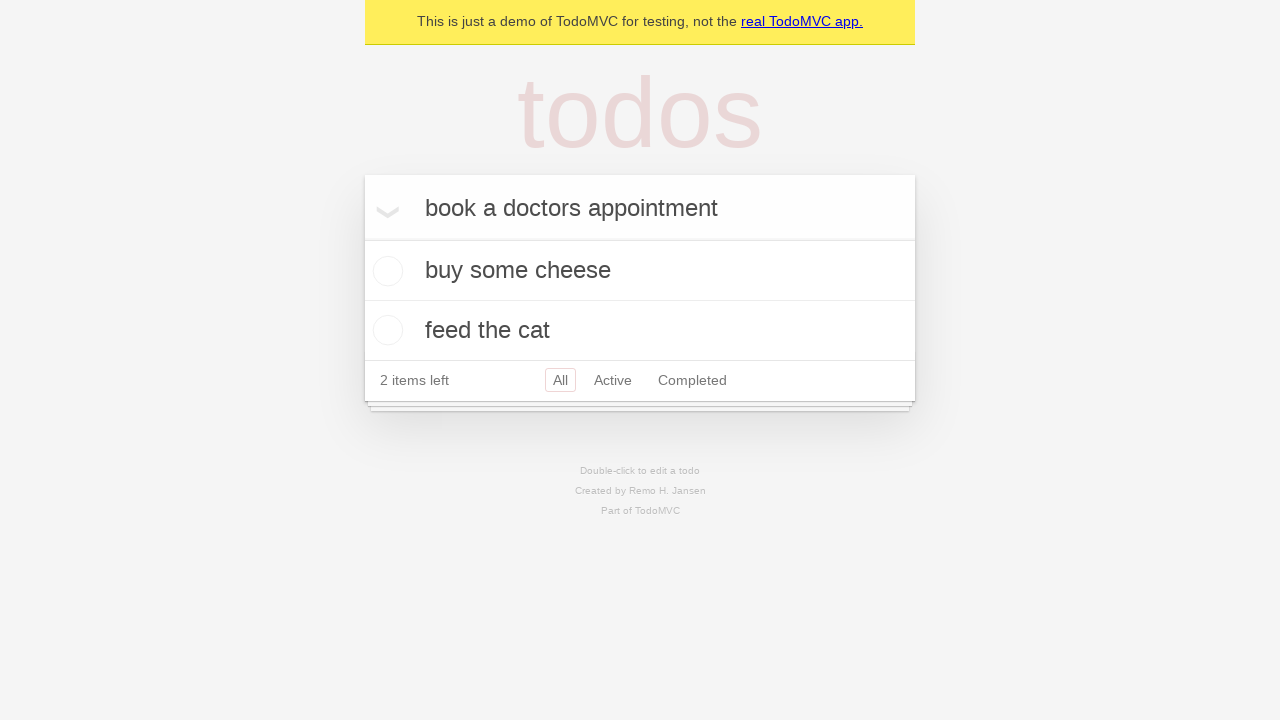

Pressed Enter to add third todo item on .new-todo
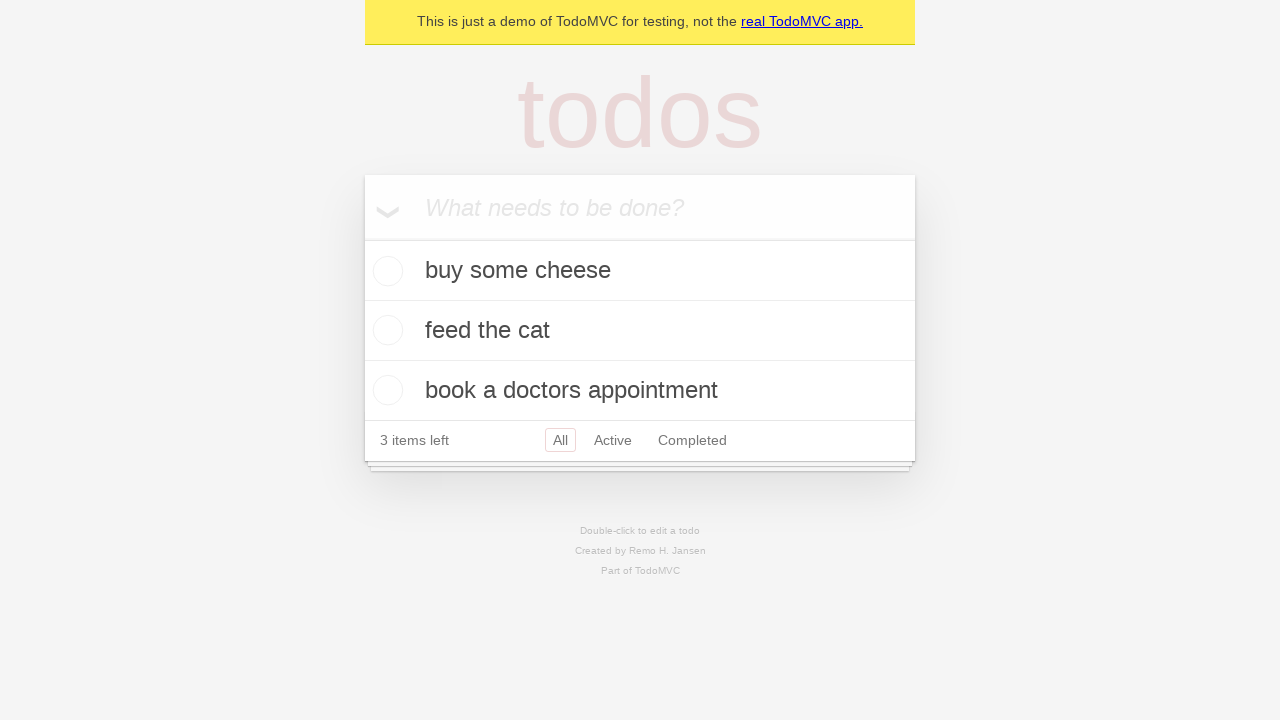

Waited for all three todo items to load
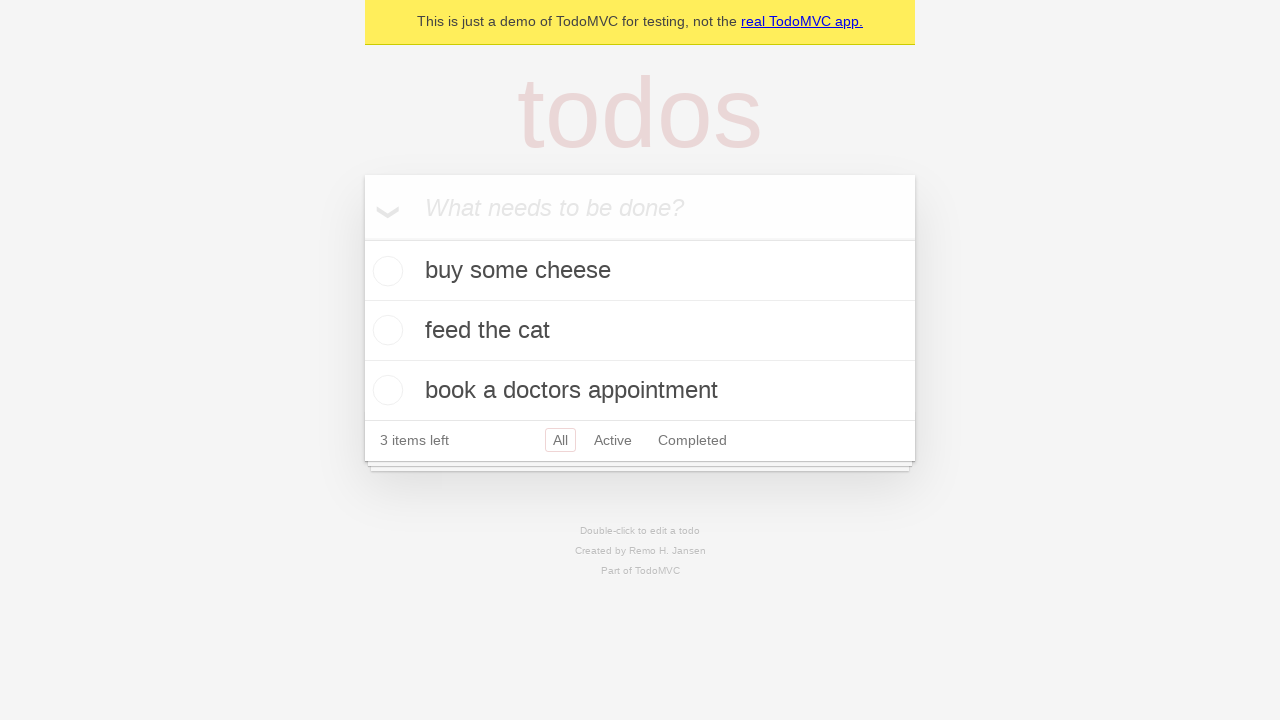

Marked second todo item as completed at (385, 330) on .todo-list li >> nth=1 >> .toggle
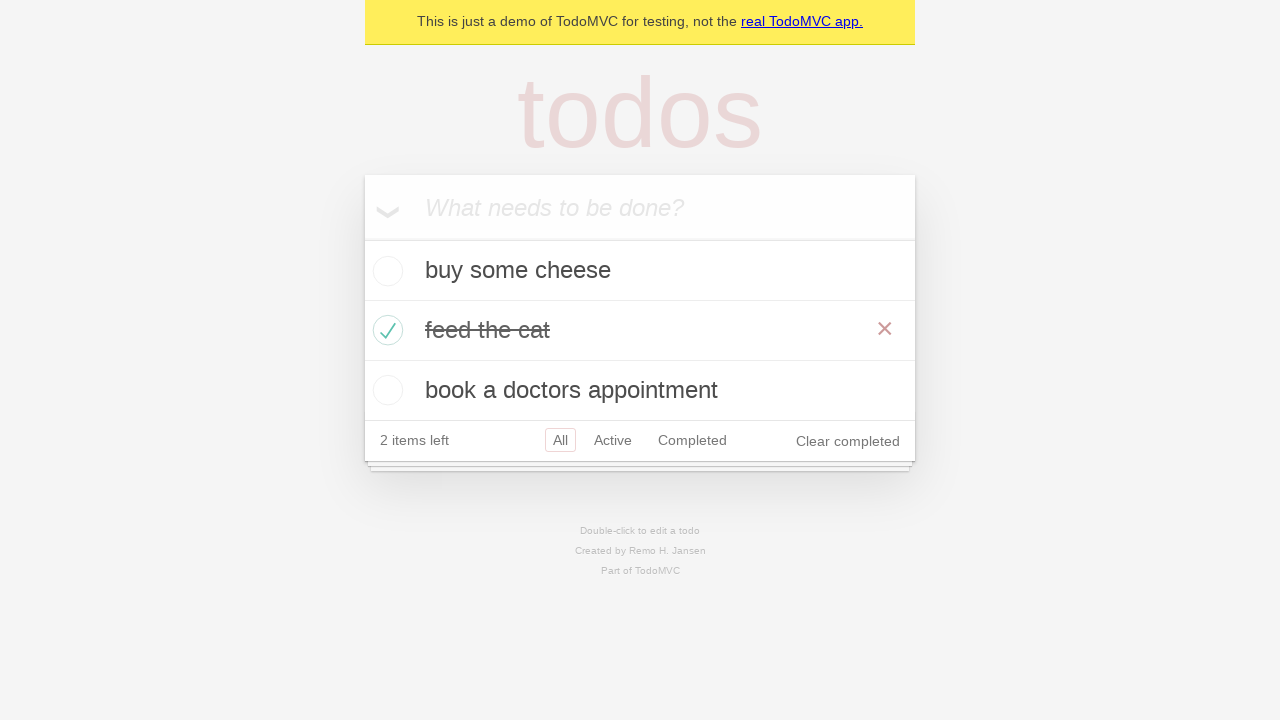

Clicked 'Clear completed' button to remove completed items at (848, 441) on .clear-completed
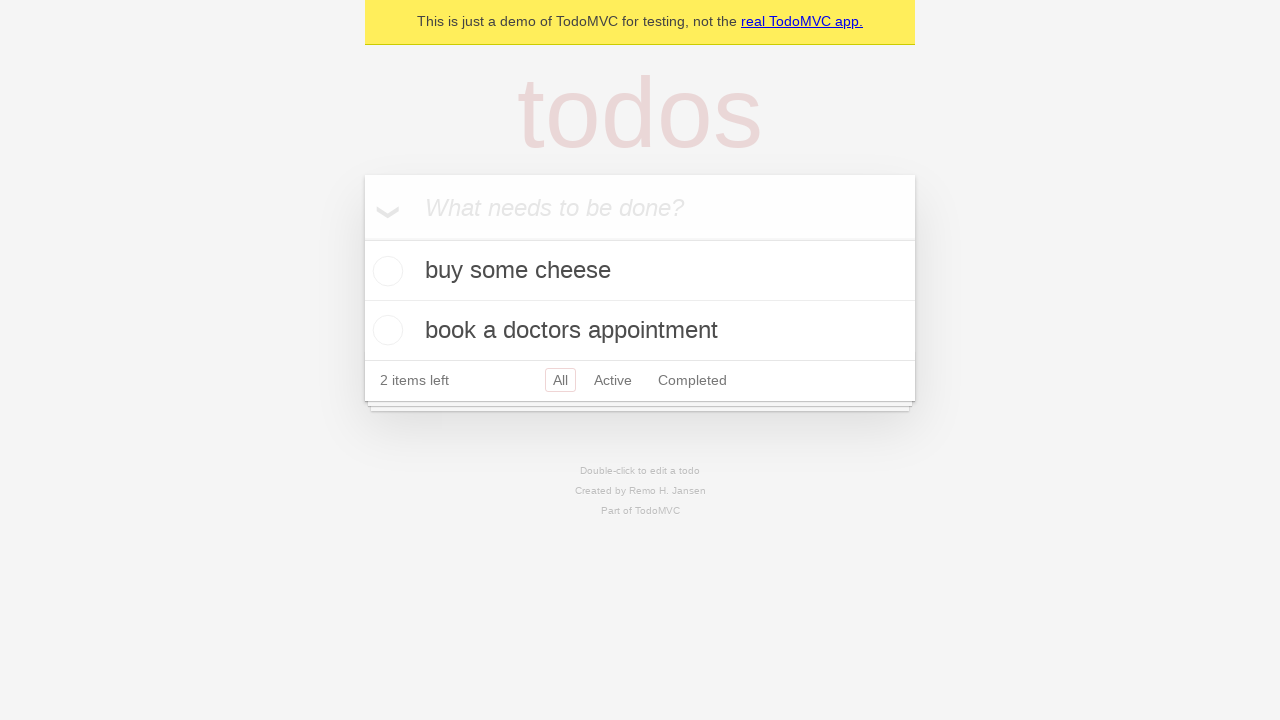

Waited for completed item to be removed from the list
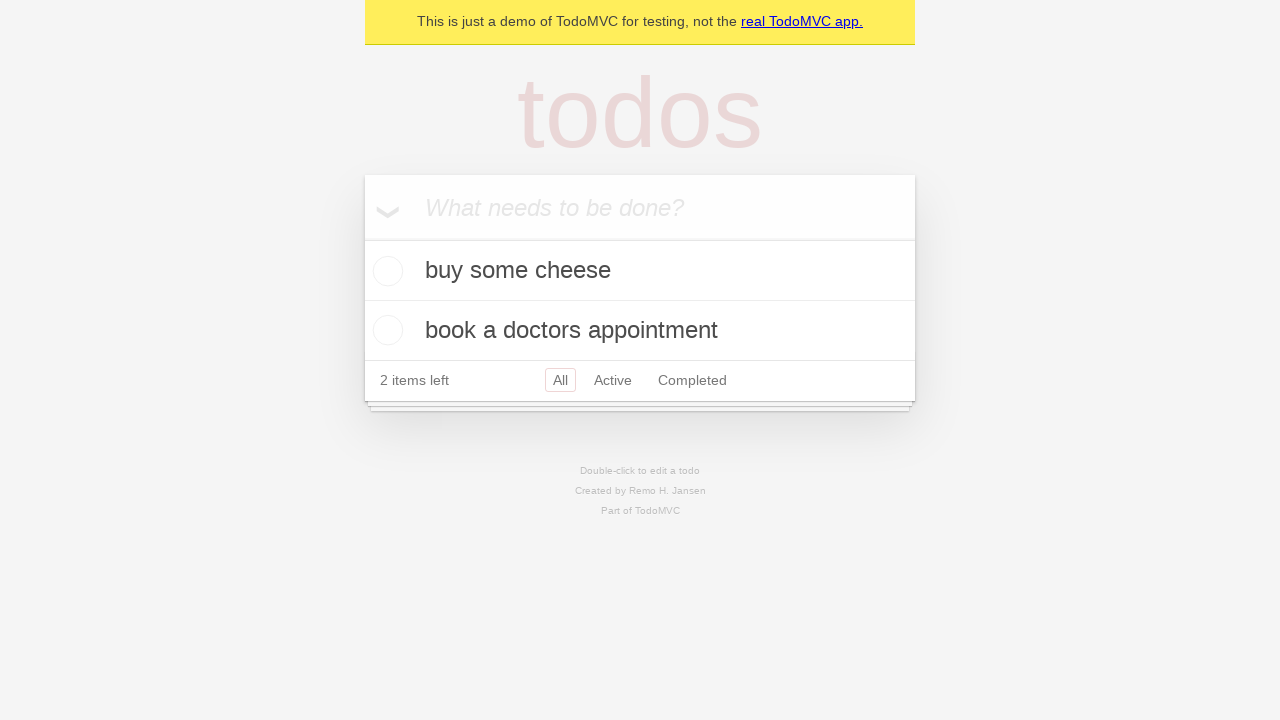

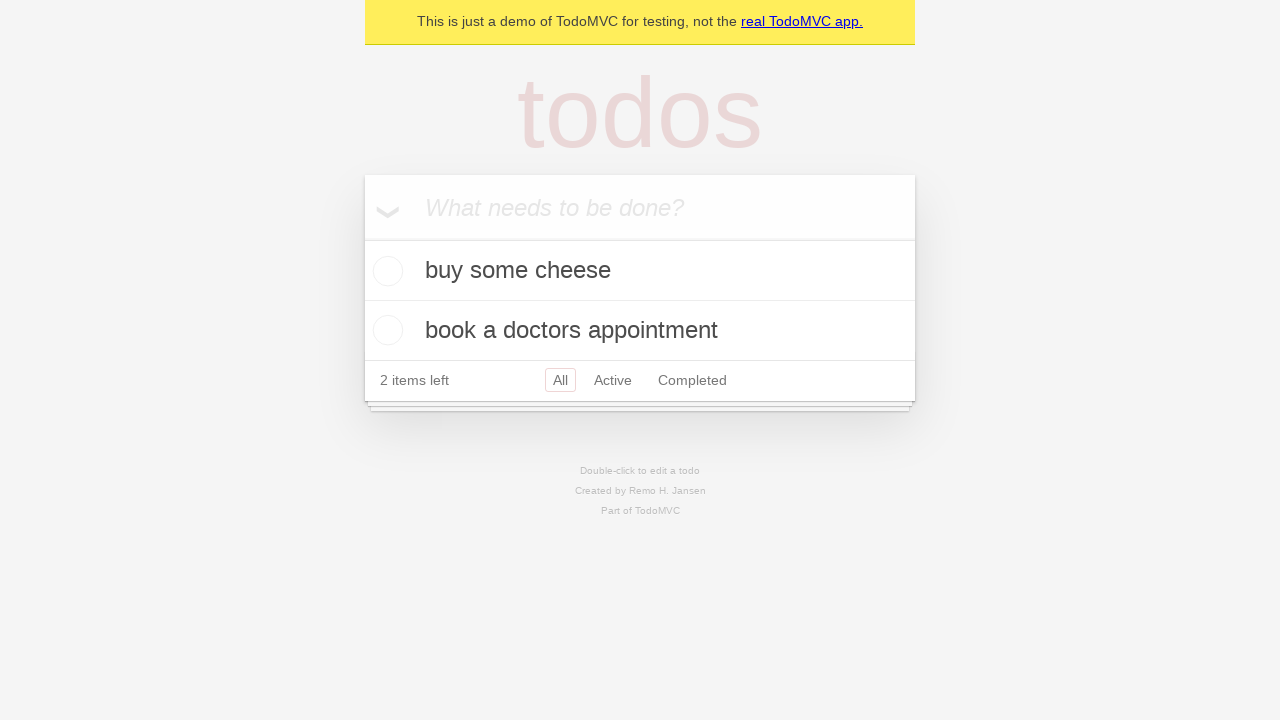